Tests the text box form on DemoQA by filling in full name, email, current address, and permanent address fields, then submitting the form.

Starting URL: https://demoqa.com/text-box

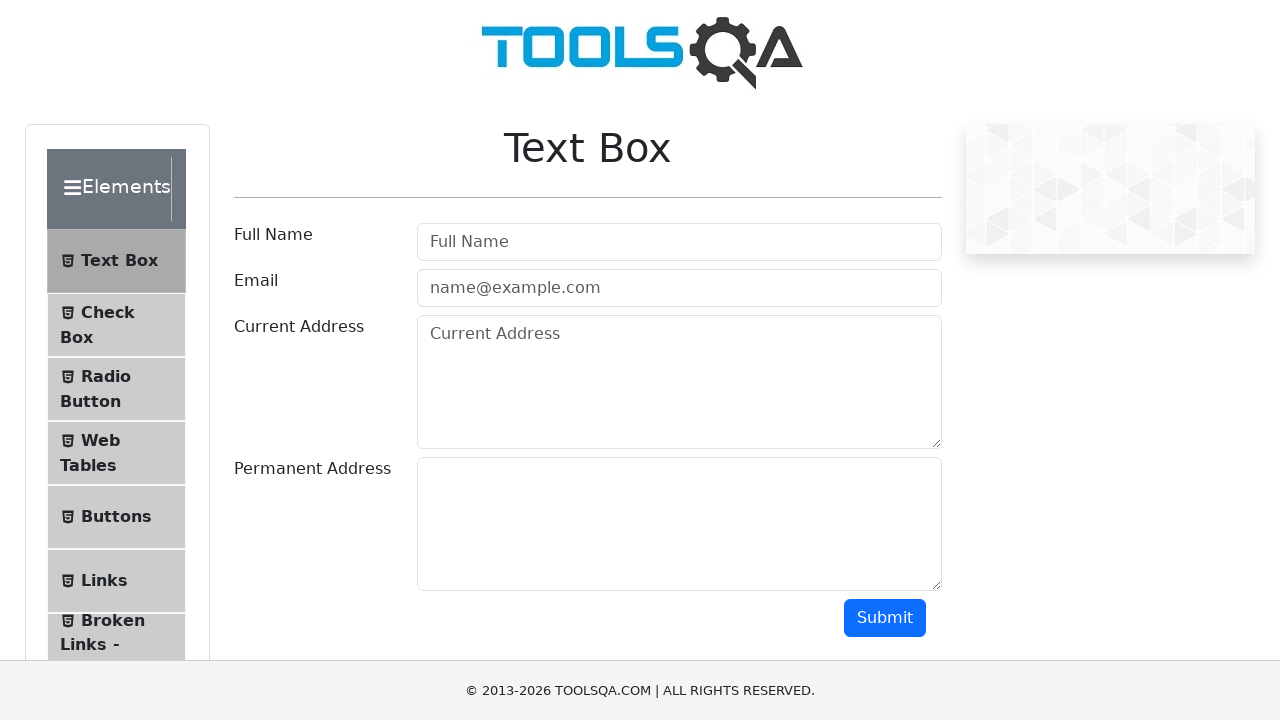

Page loaded and DOM content ready
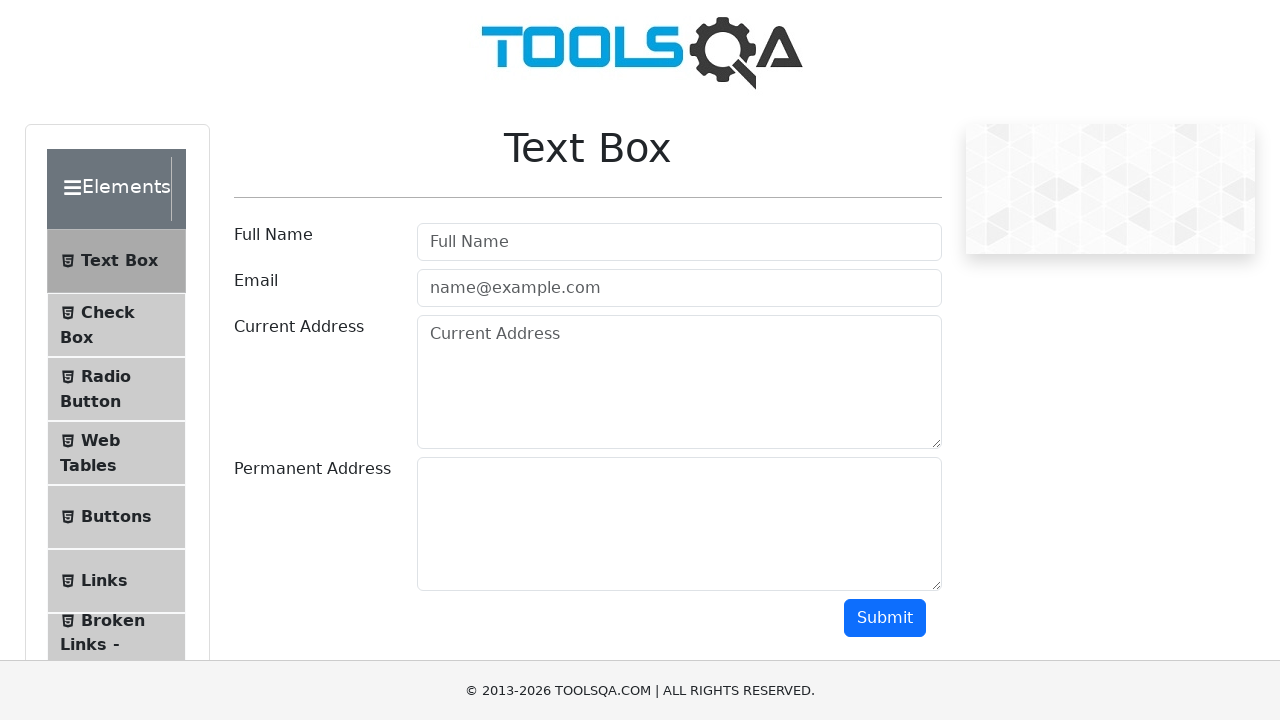

Clicked Full Name field at (679, 242) on internal:attr=[placeholder="Full Name"i]
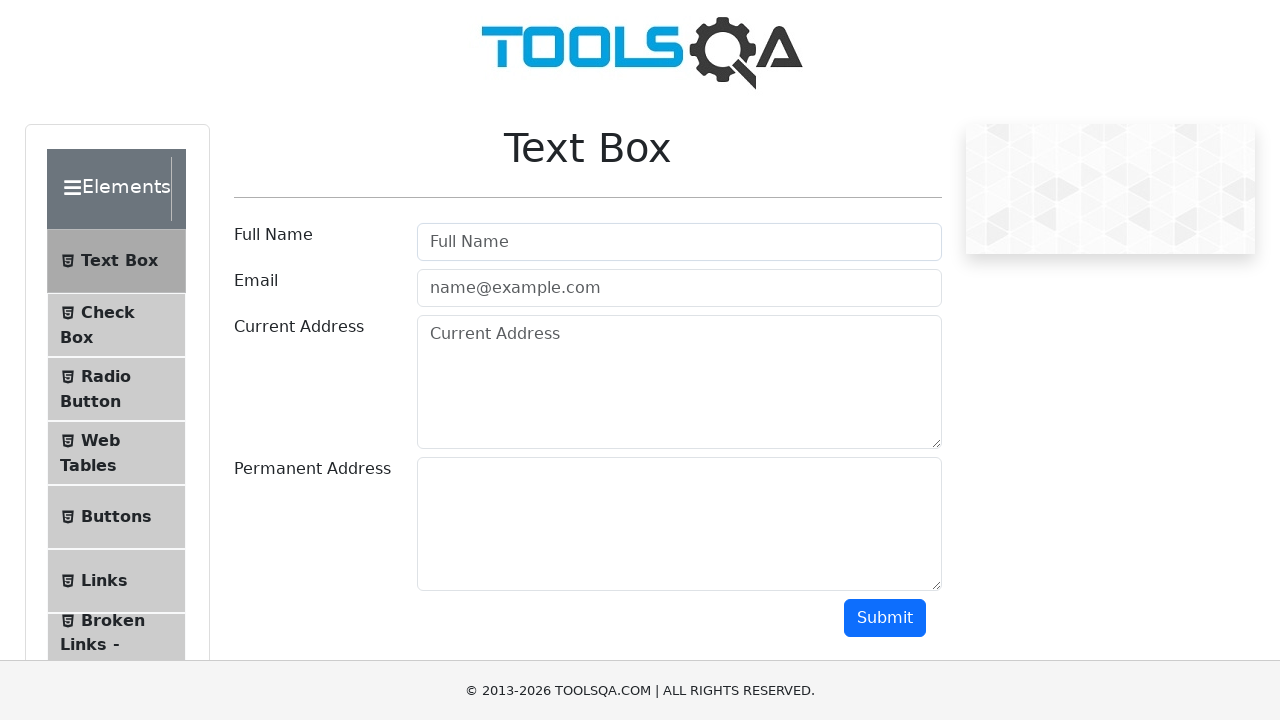

Filled Full Name field with 'AJai Kumar' on internal:attr=[placeholder="Full Name"i]
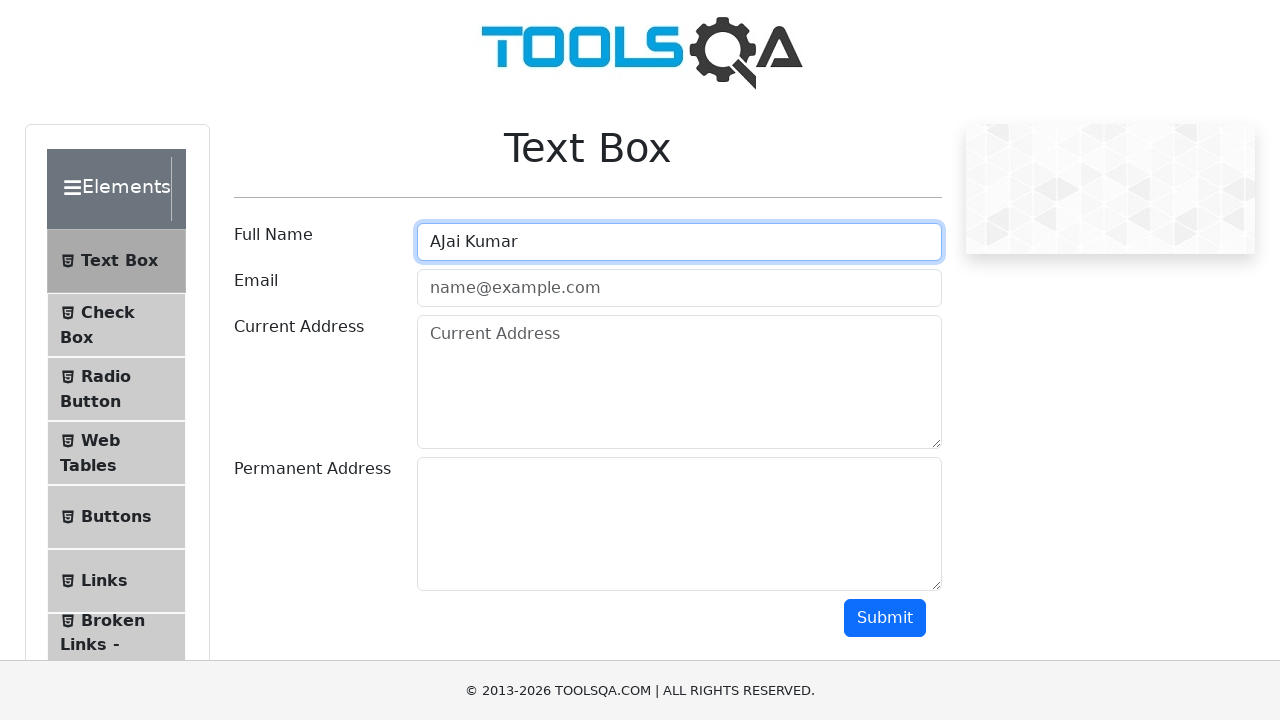

Clicked Email field at (679, 288) on internal:attr=[placeholder="name@example.com"i]
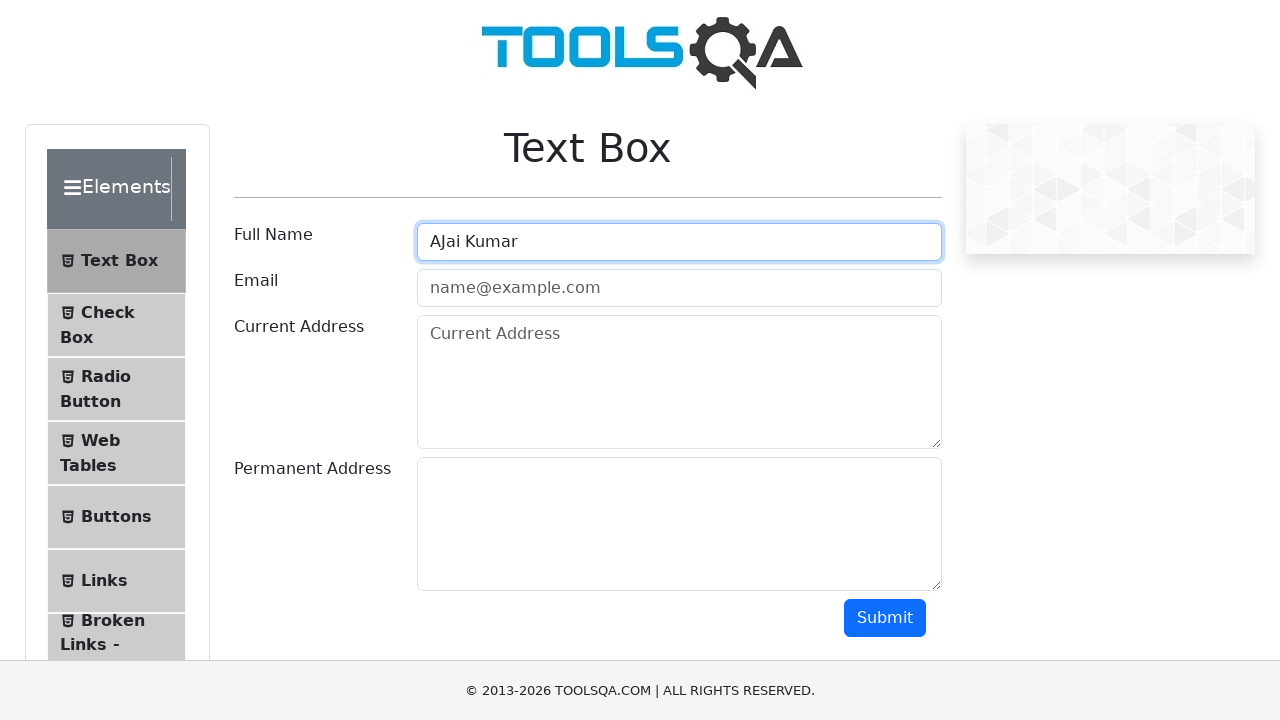

Filled Email field with 'kb.ajaikumar1992@gmail.com' on internal:attr=[placeholder="name@example.com"i]
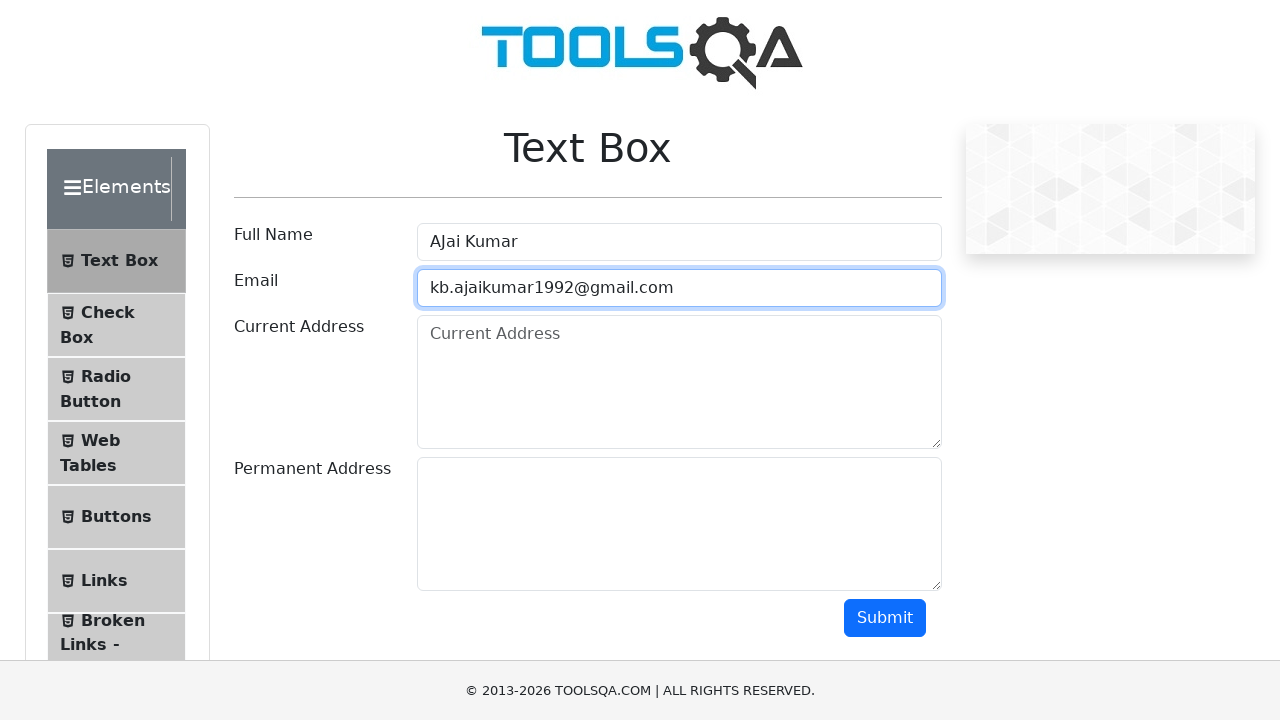

Clicked Current Address field at (679, 382) on internal:attr=[placeholder="Current Address"i]
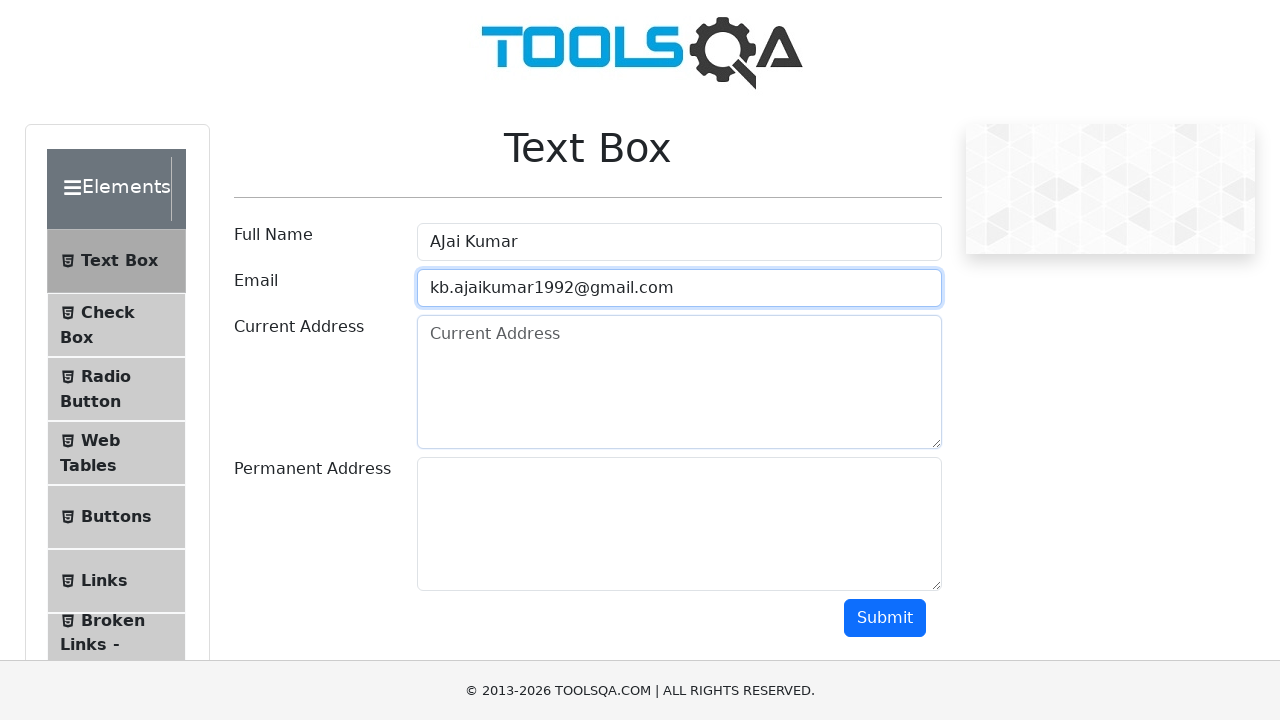

Filled Current Address field with 'chennai 600047' on internal:attr=[placeholder="Current Address"i]
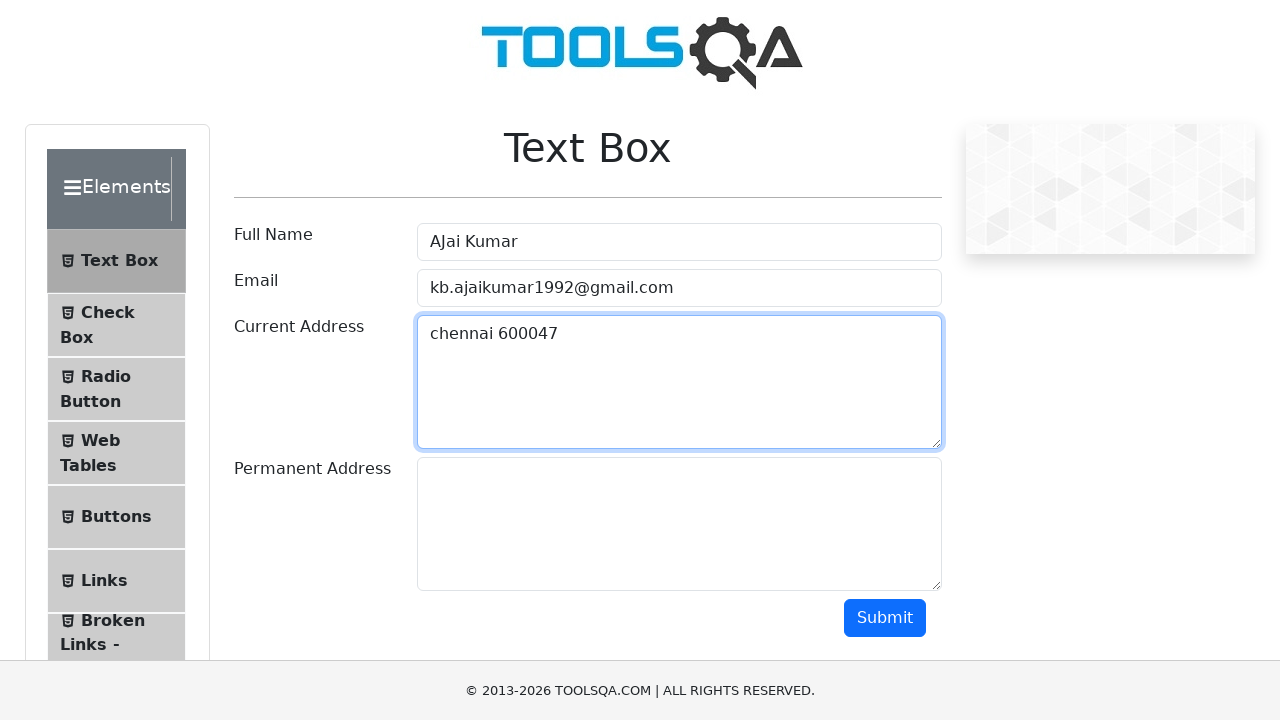

Clicked Permanent Address field at (679, 524) on #permanentAddress
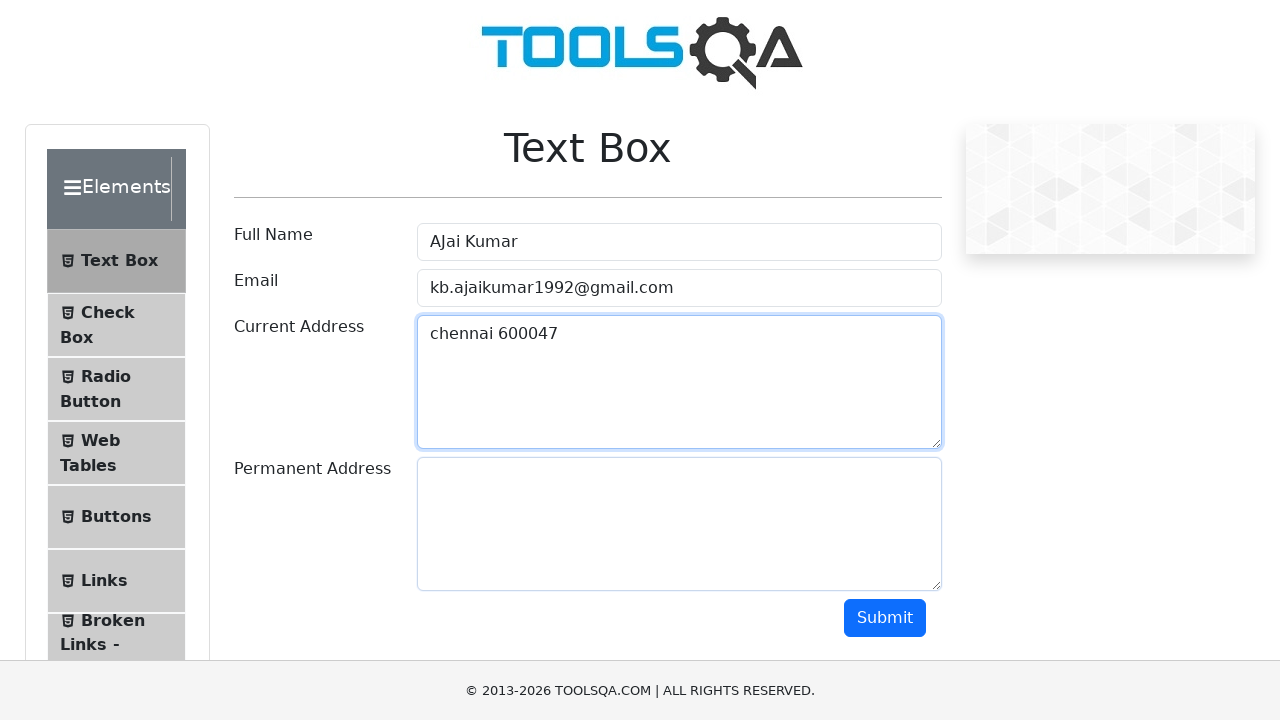

Filled Permanent Address field with 'chennai 600047' on #permanentAddress
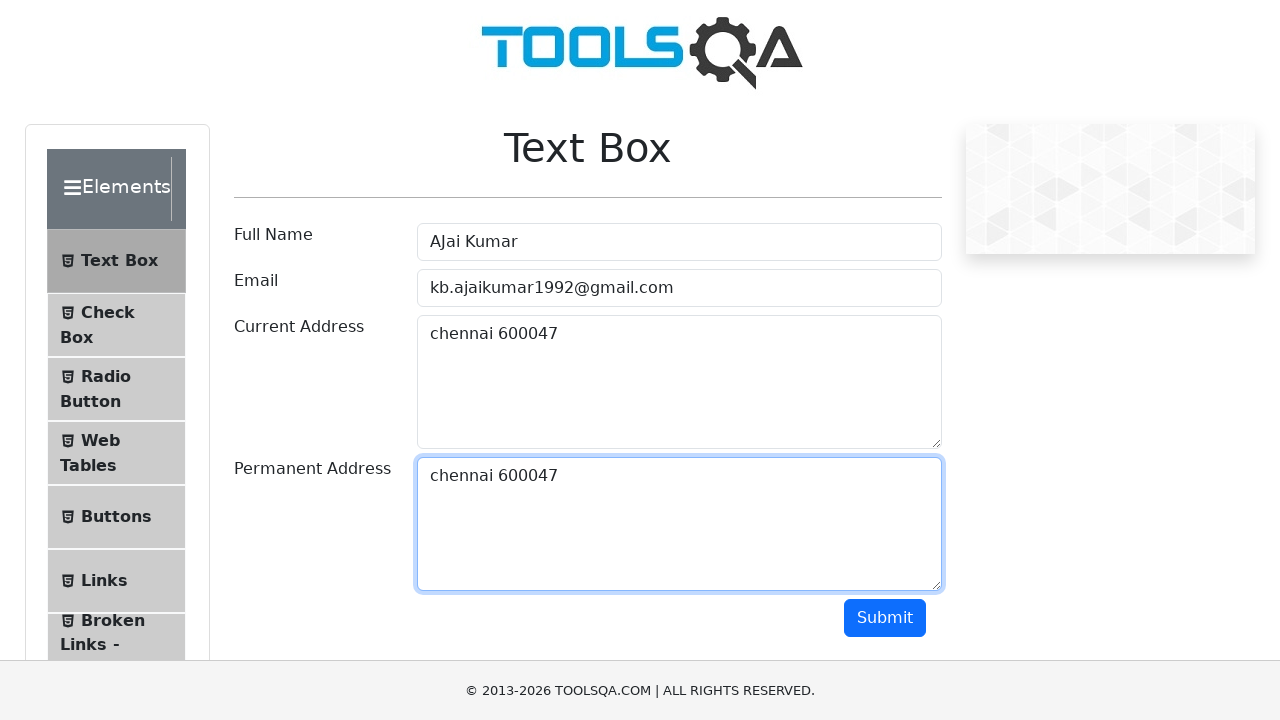

Clicked Submit button to submit the form at (885, 618) on internal:role=button[name="Submit"i]
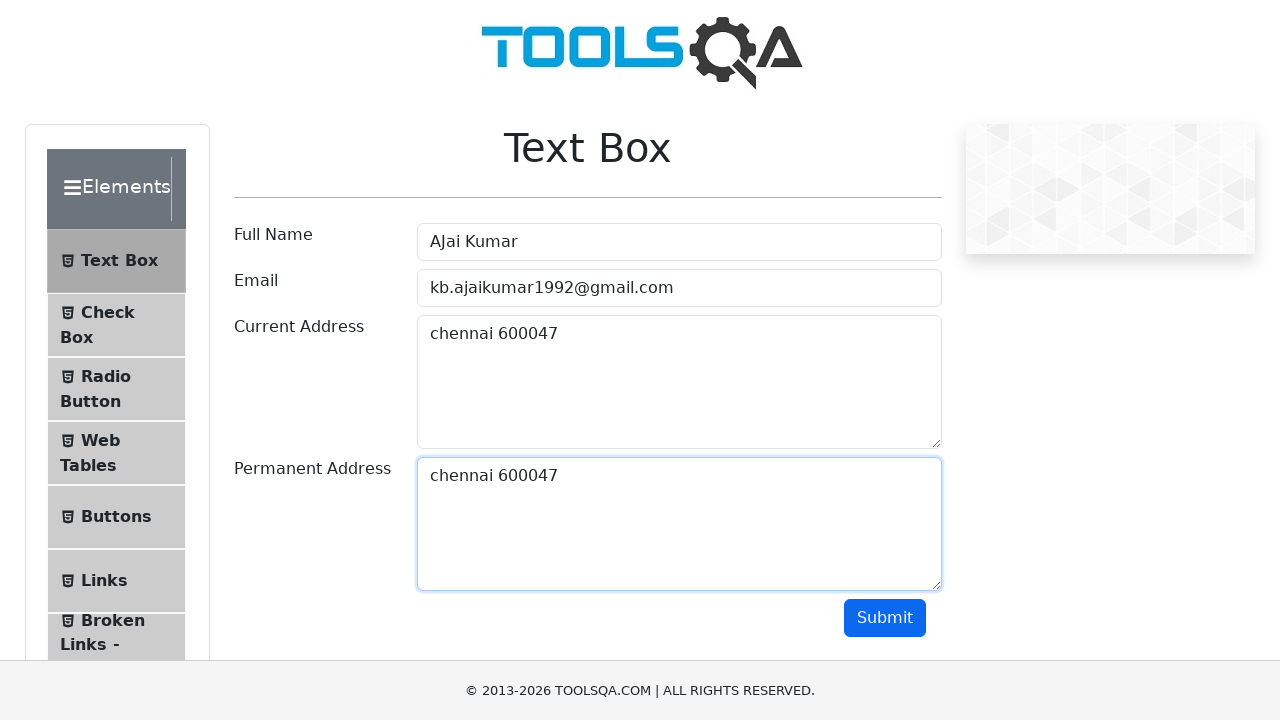

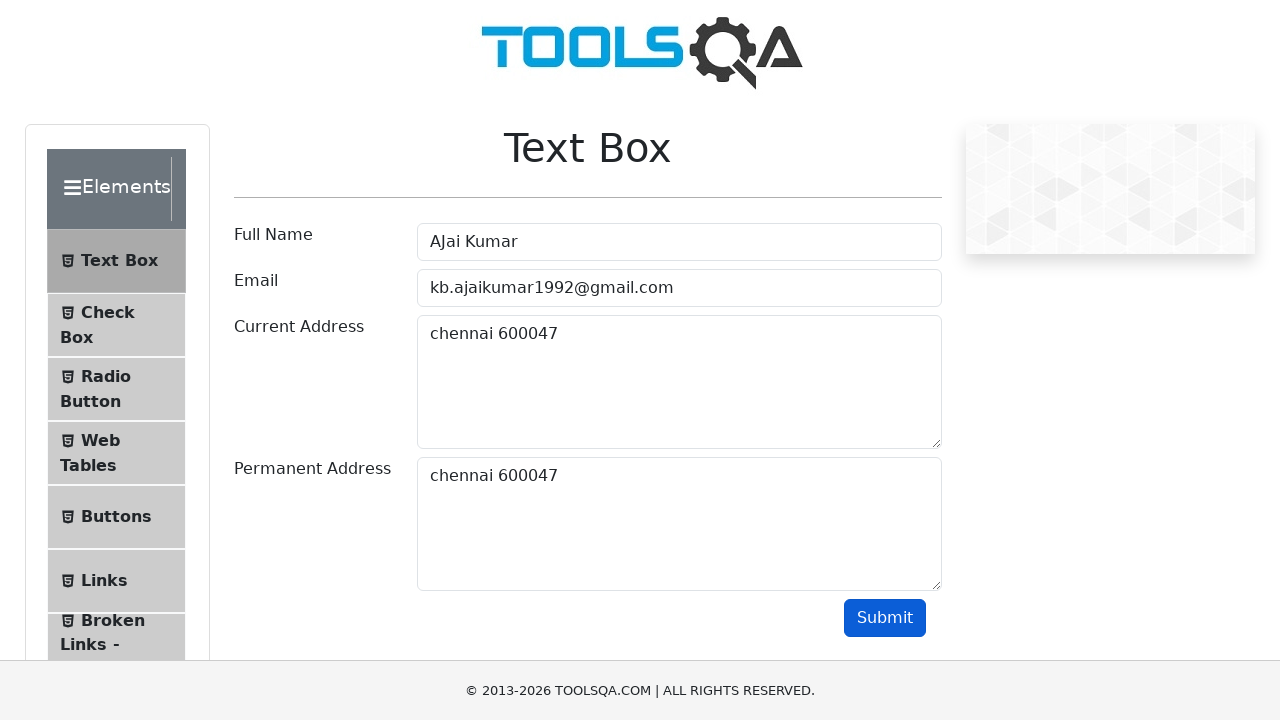